Tests window handling by opening a new window and switching between windows to verify content

Starting URL: https://the-internet.herokuapp.com/windows

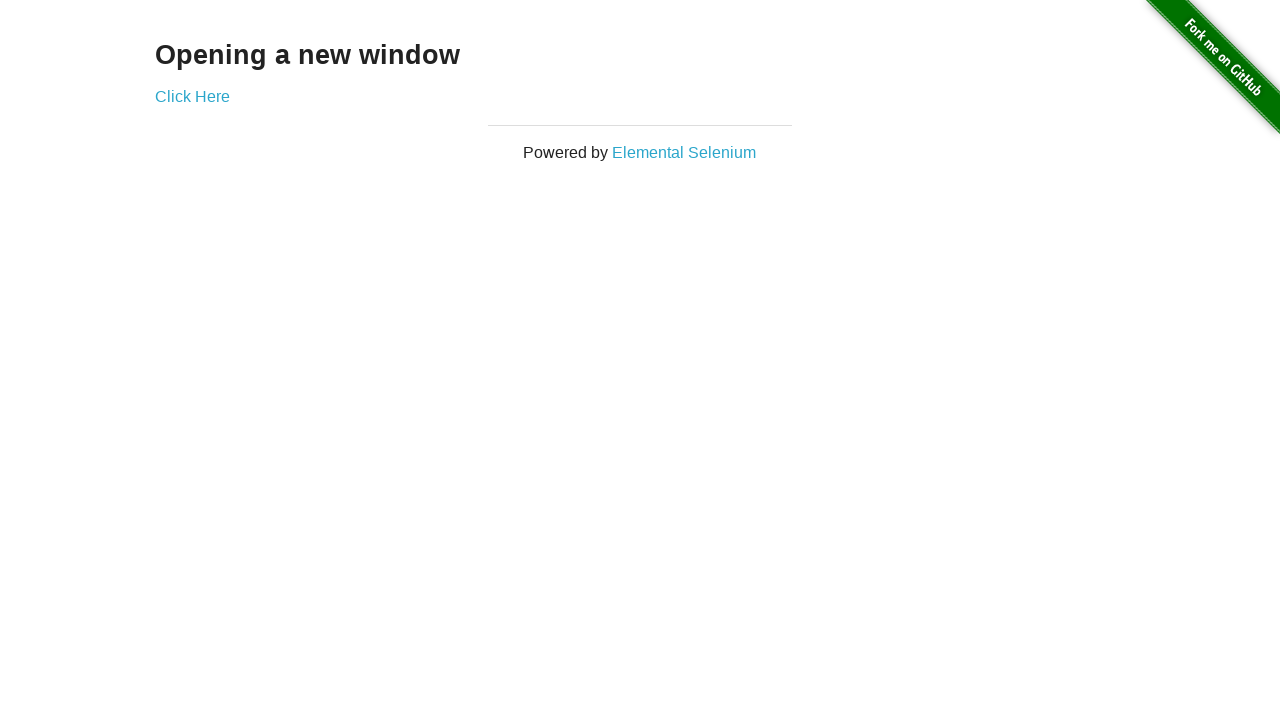

Clicked 'Click Here' link to open new window at (192, 96) on xpath=//a[normalize-space()='Click Here']
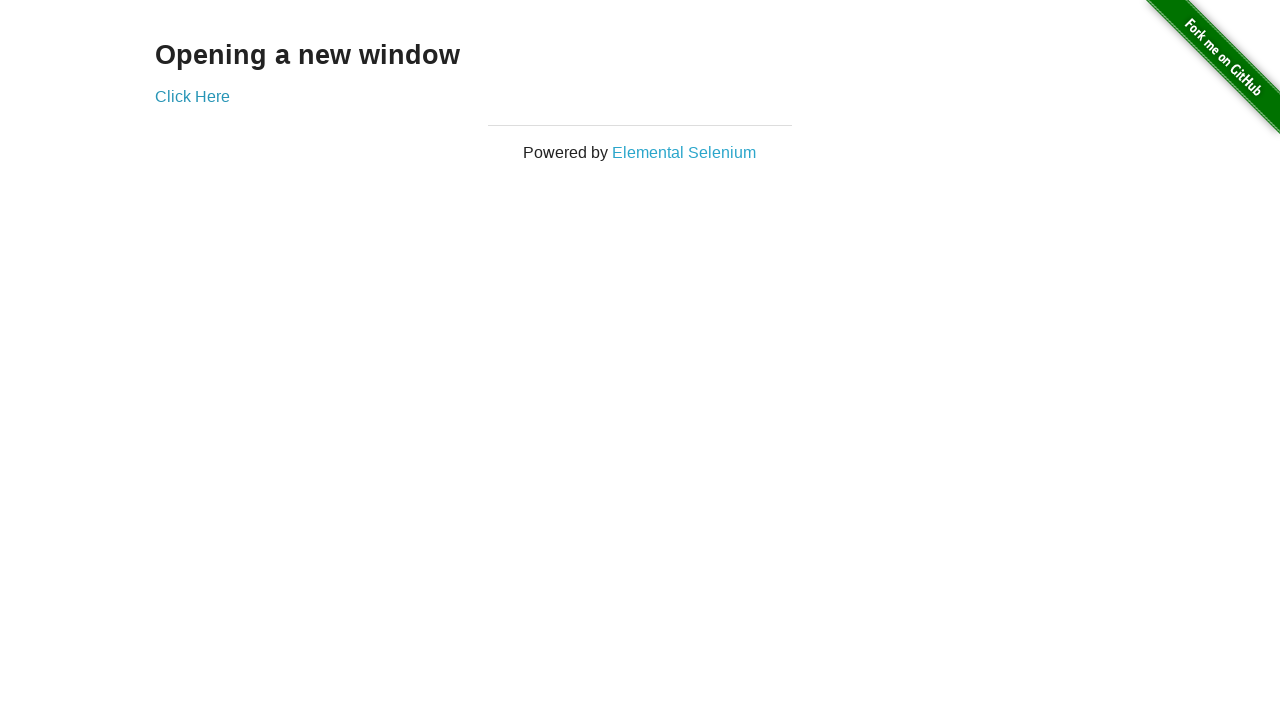

Verified 'New Window' heading is present in new window
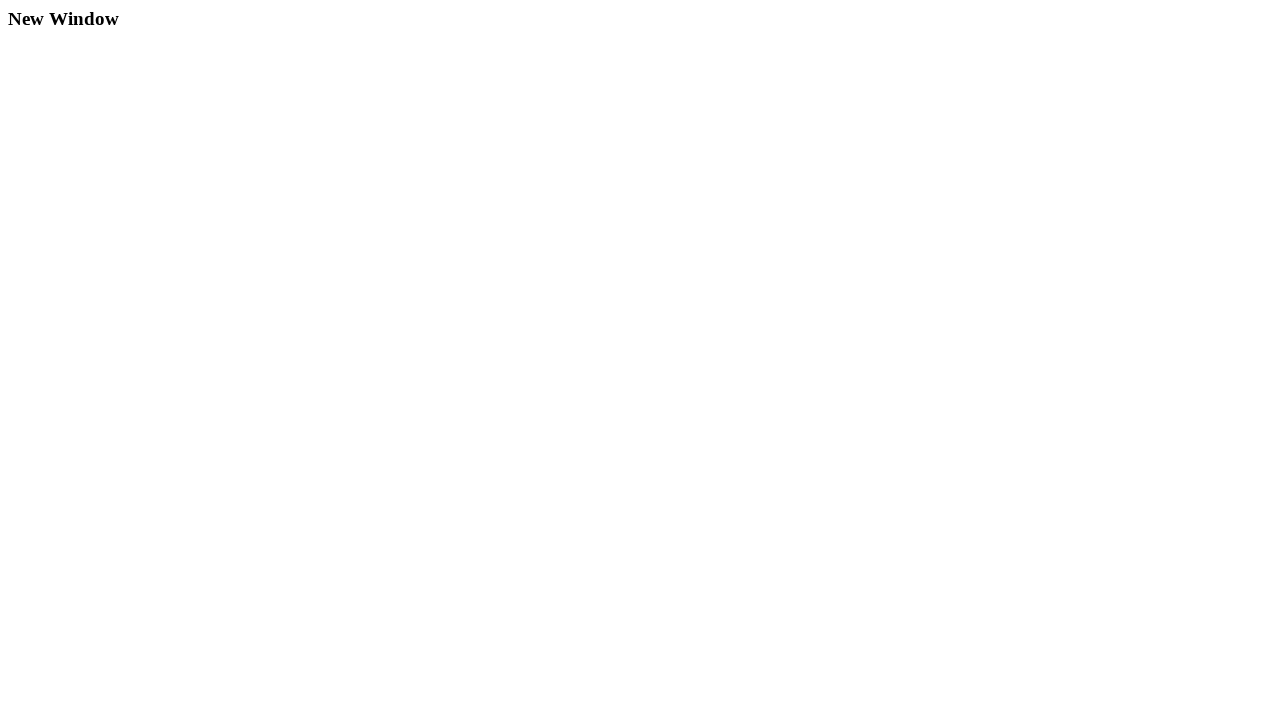

Verified example heading is present in original window
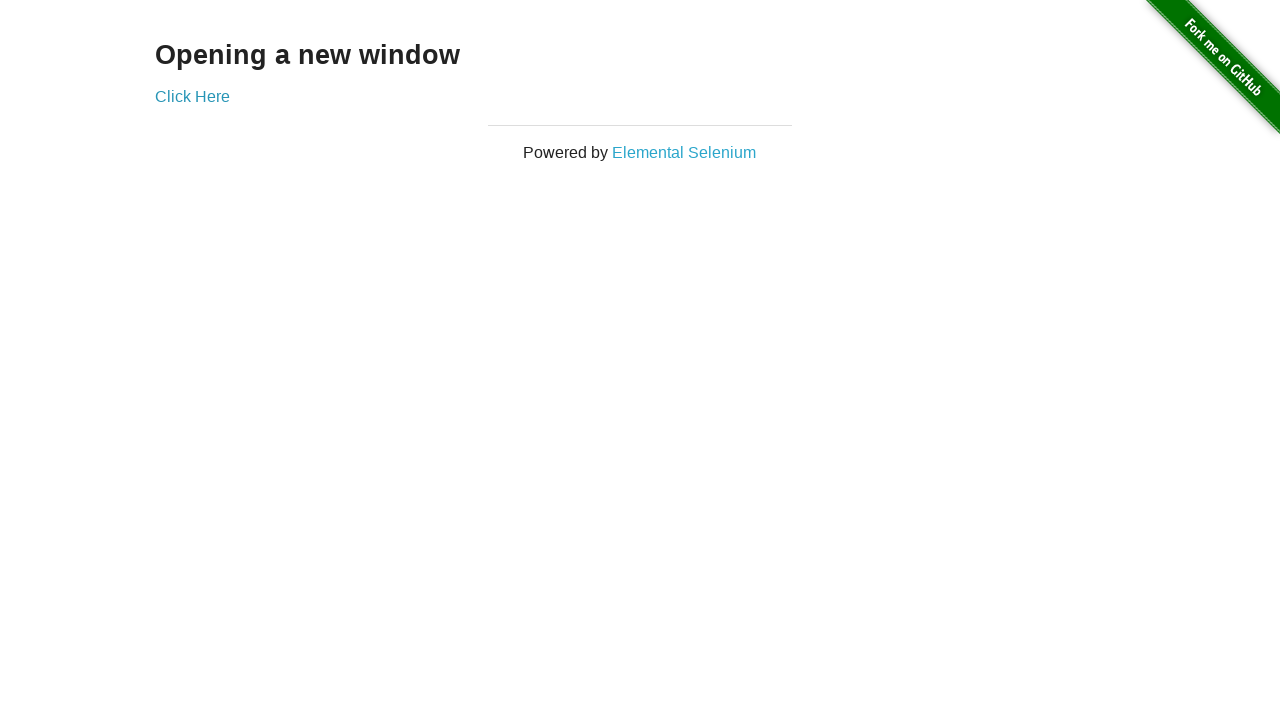

Closed the new window
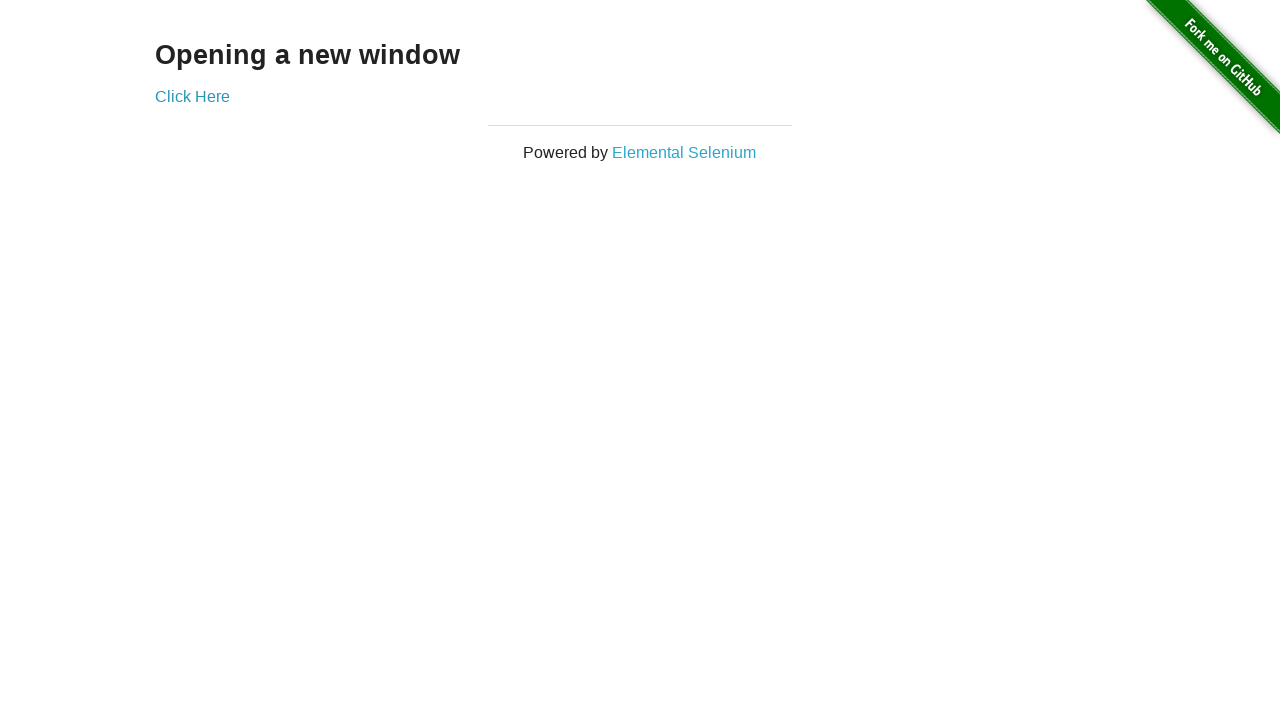

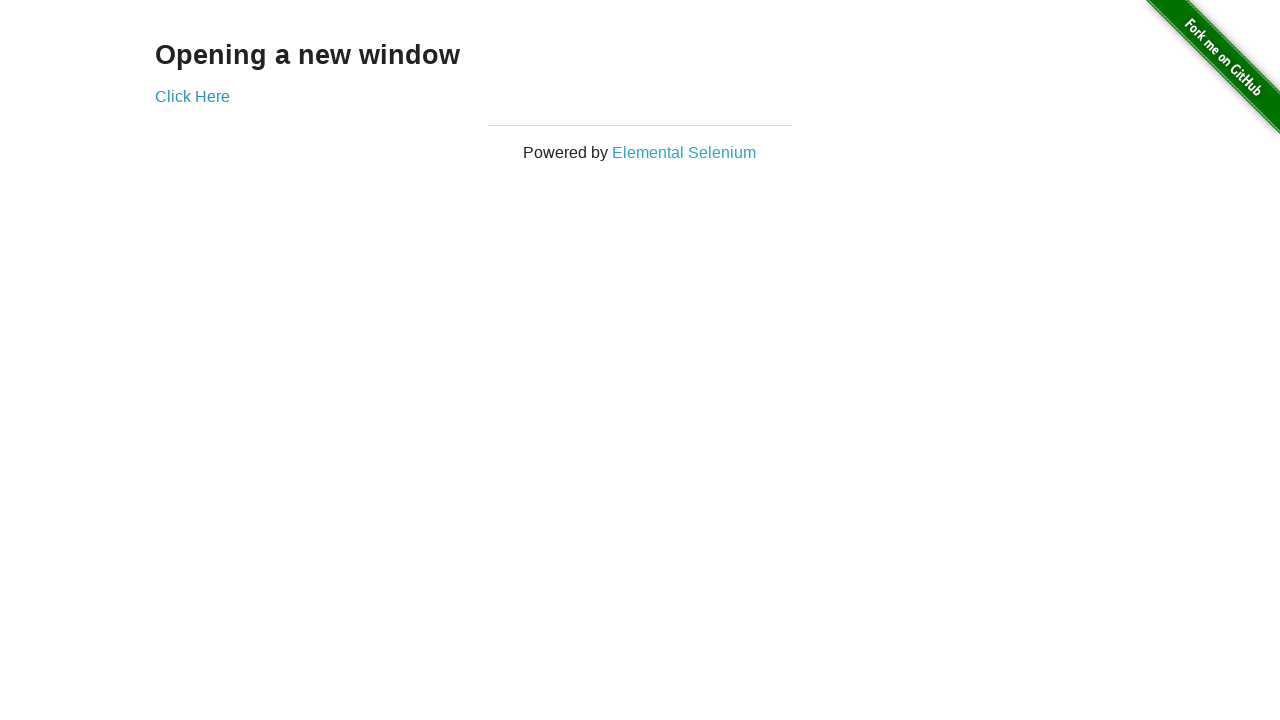